Tests iframe interaction by switching to a preview frame and clicking a button that triggers a JavaScript alert box

Starting URL: https://qhmit.com/html/html_editors/scratchpad/?example=/javascript/examples/javascript_alert_box_onclick

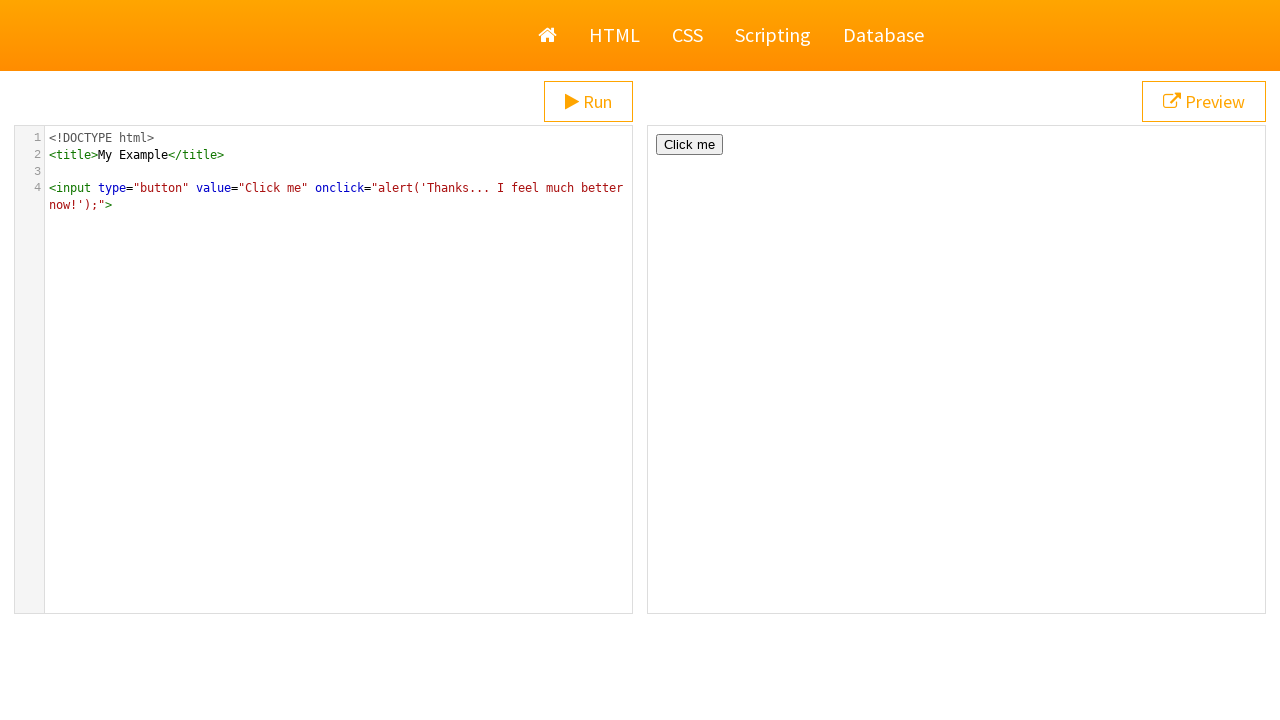

Located preview iframe element
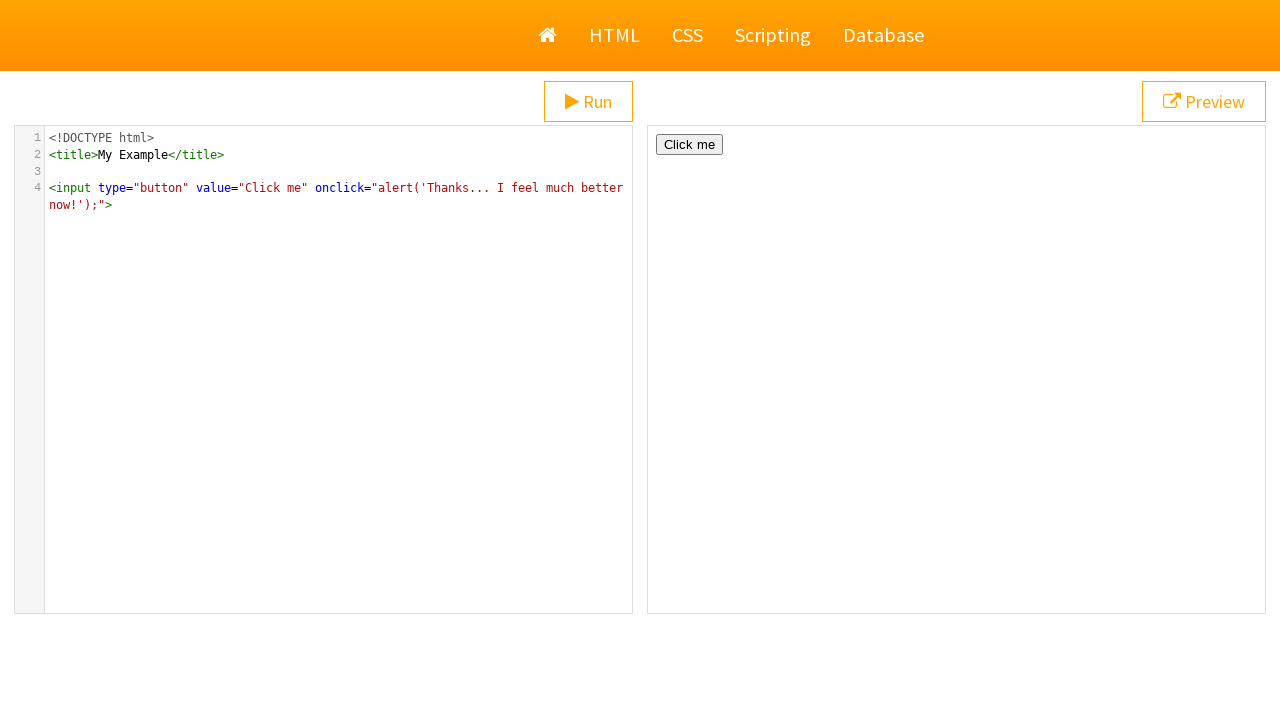

Clicked button in preview iframe to trigger JavaScript alert box at (690, 144) on #preview >> internal:control=enter-frame >> xpath=/html/body/input
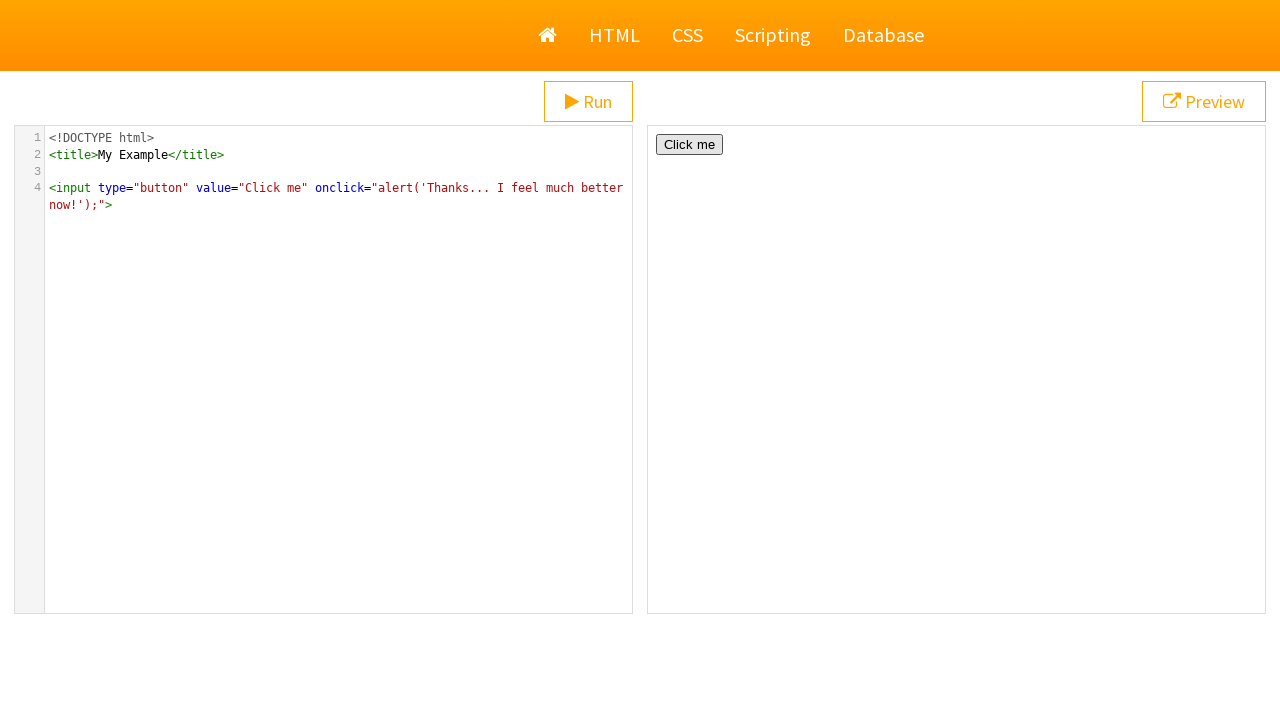

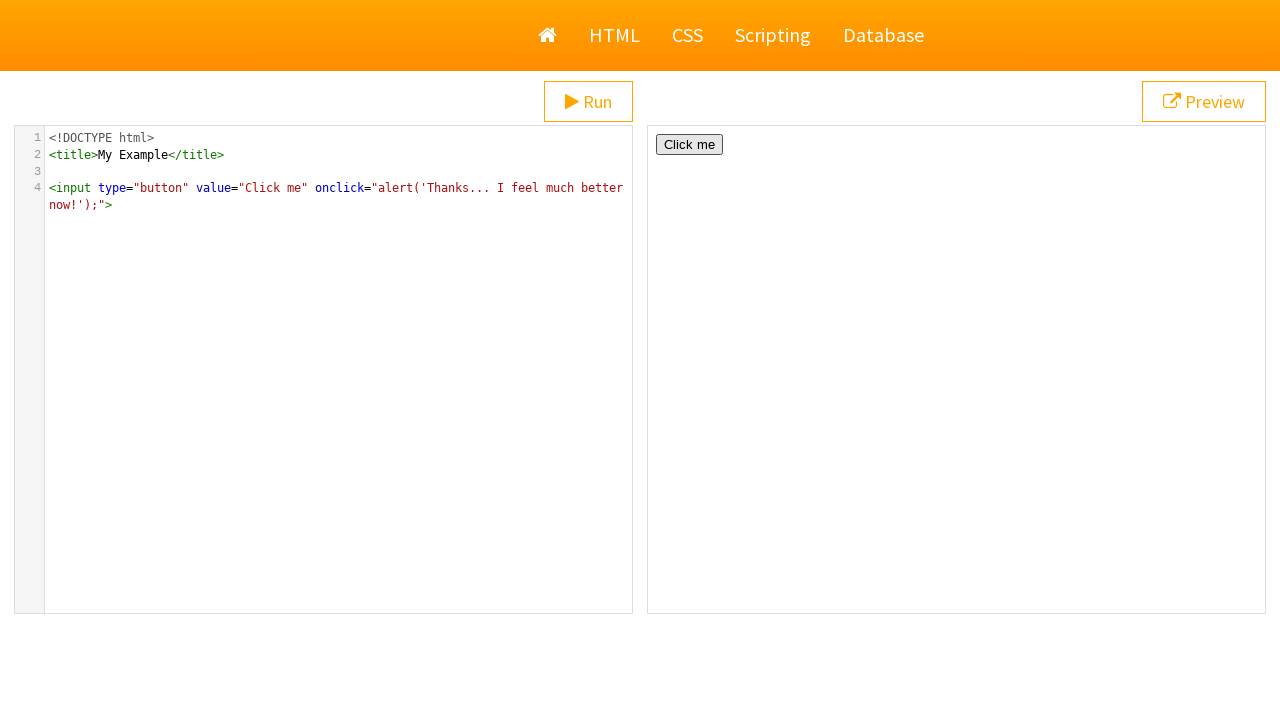